Tests iframe interaction by switching to an iframe using frame ID and entering text in the TinyMCE editor

Starting URL: https://the-internet.herokuapp.com/tinymce

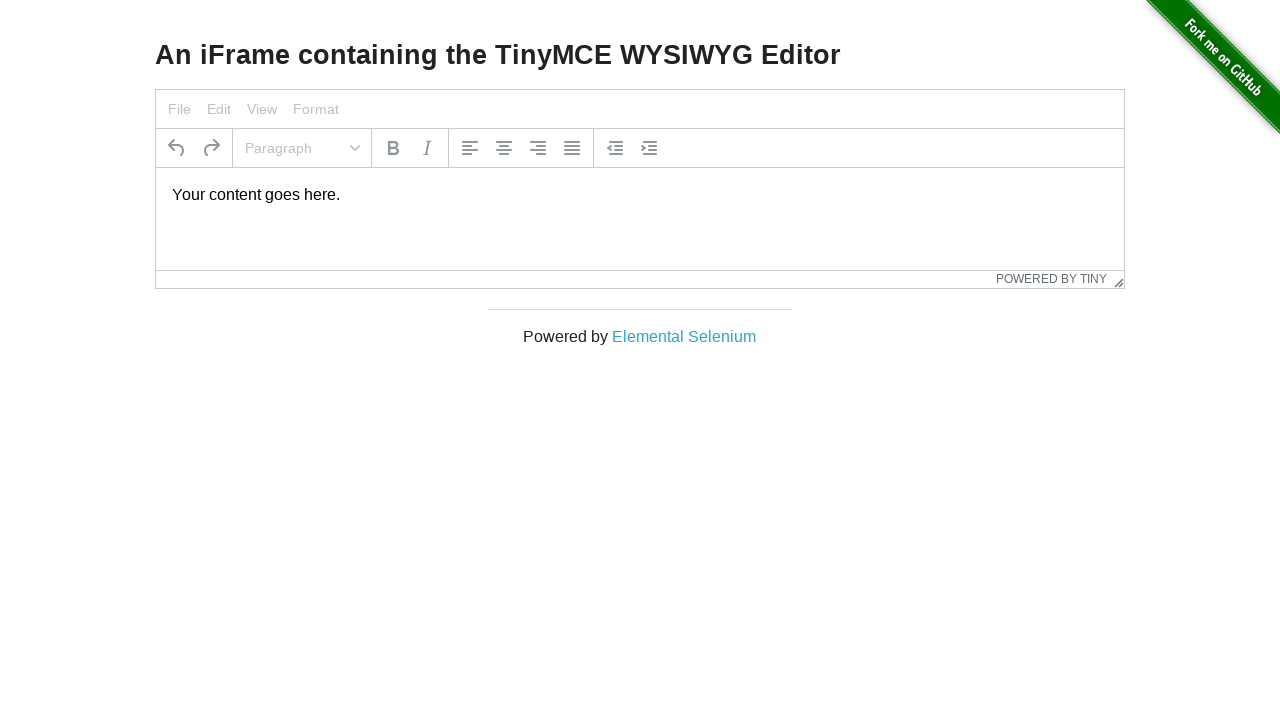

Located TinyMCE editor iframe by ID
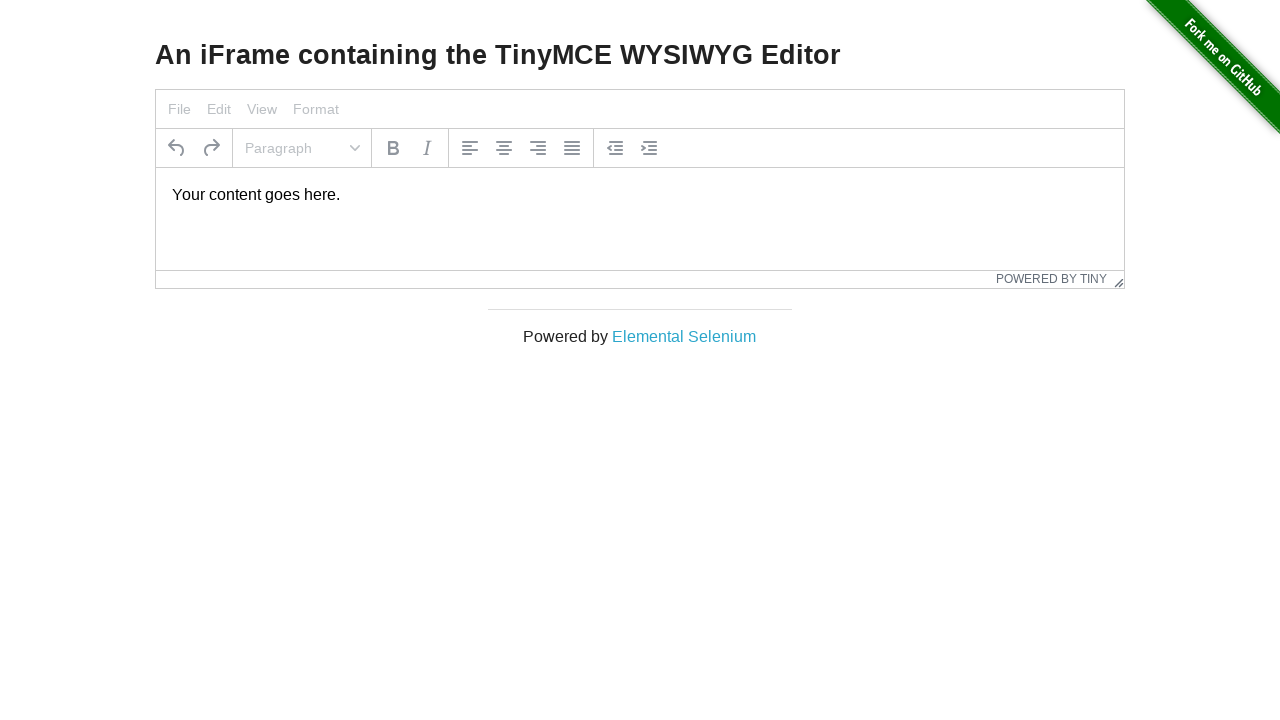

Clicked in the TinyMCE editor body at (640, 195) on #mce_0_ifr >> internal:control=enter-frame >> body
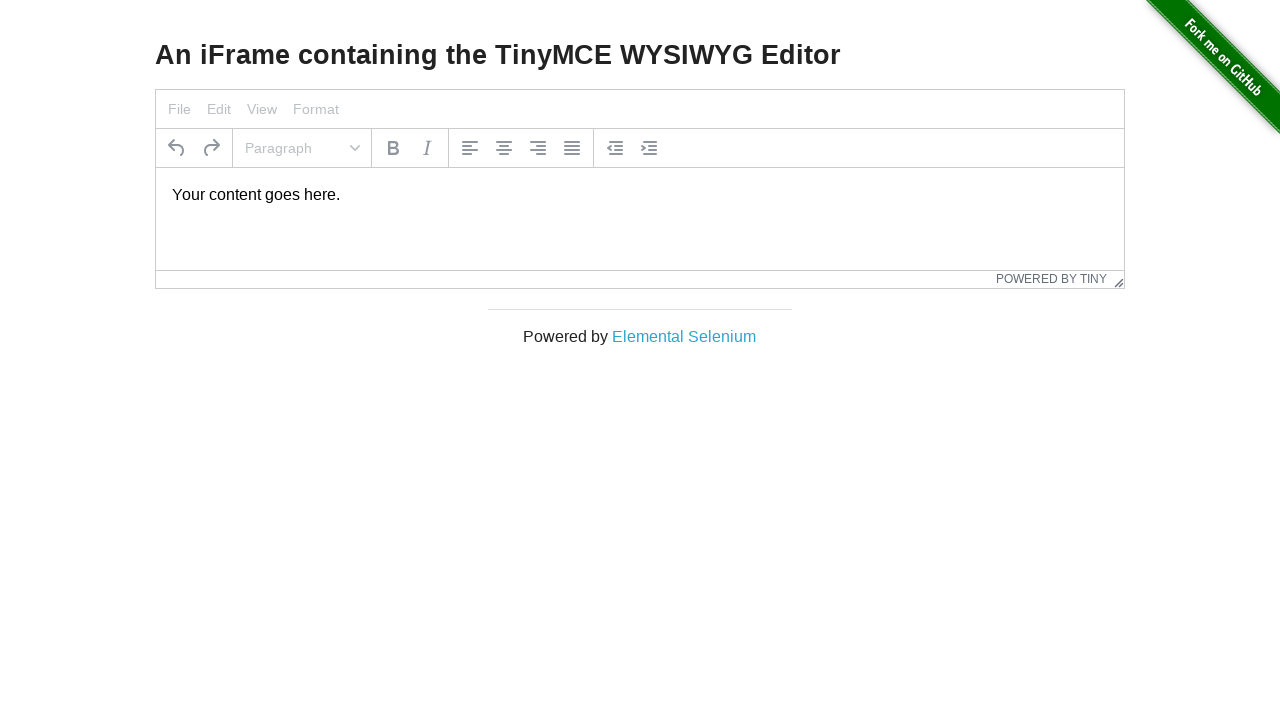

Selected all text in the editor with Control+A on #mce_0_ifr >> internal:control=enter-frame >> body
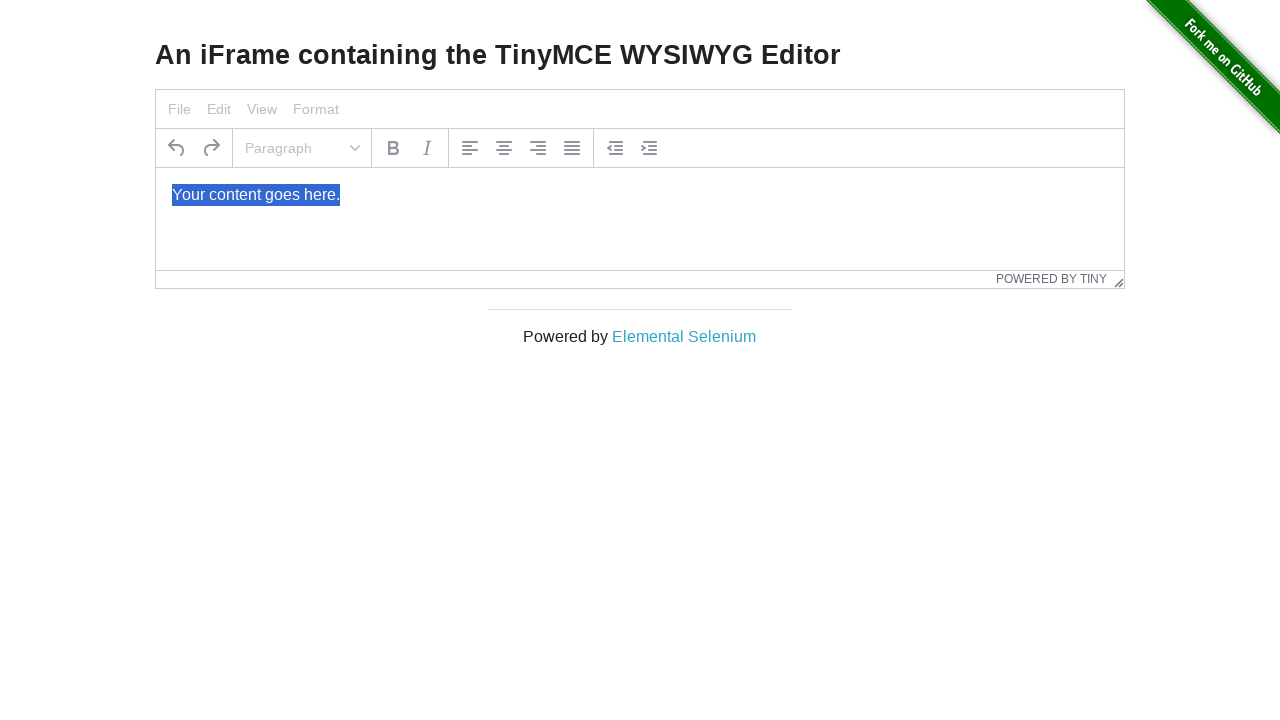

Typed 'Yo wat up?' into the TinyMCE editor on #mce_0_ifr >> internal:control=enter-frame >> body
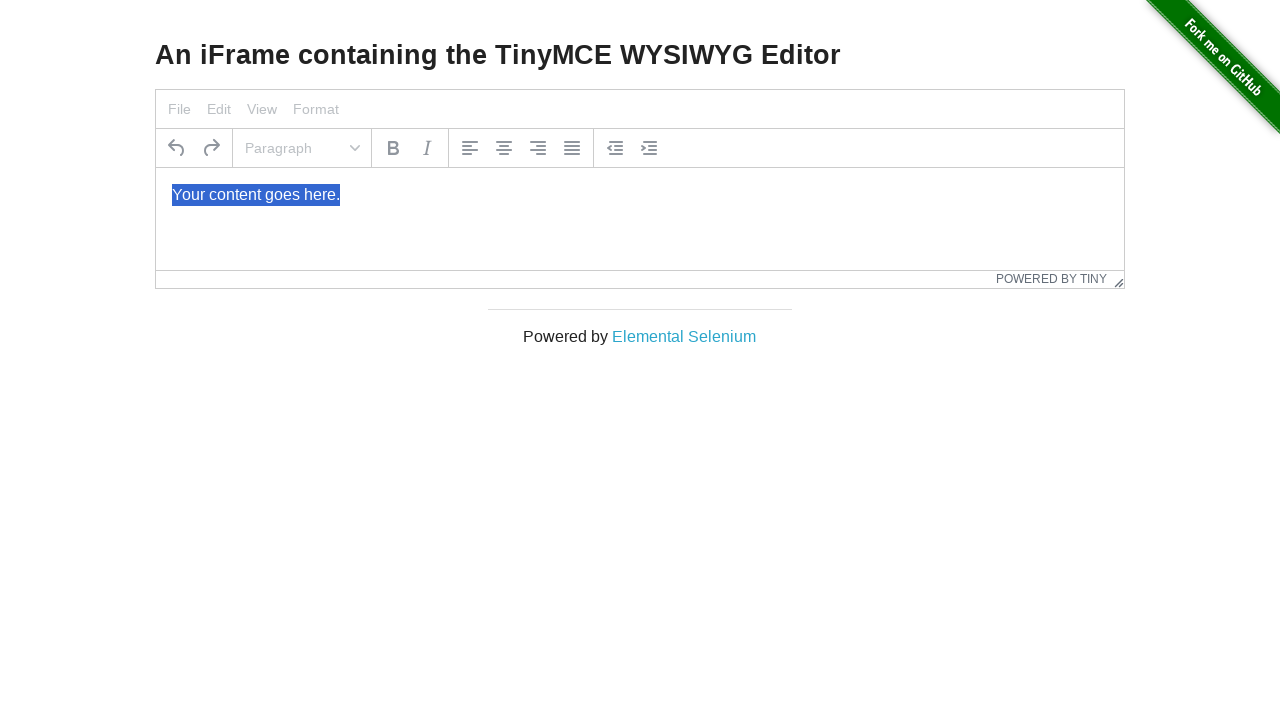

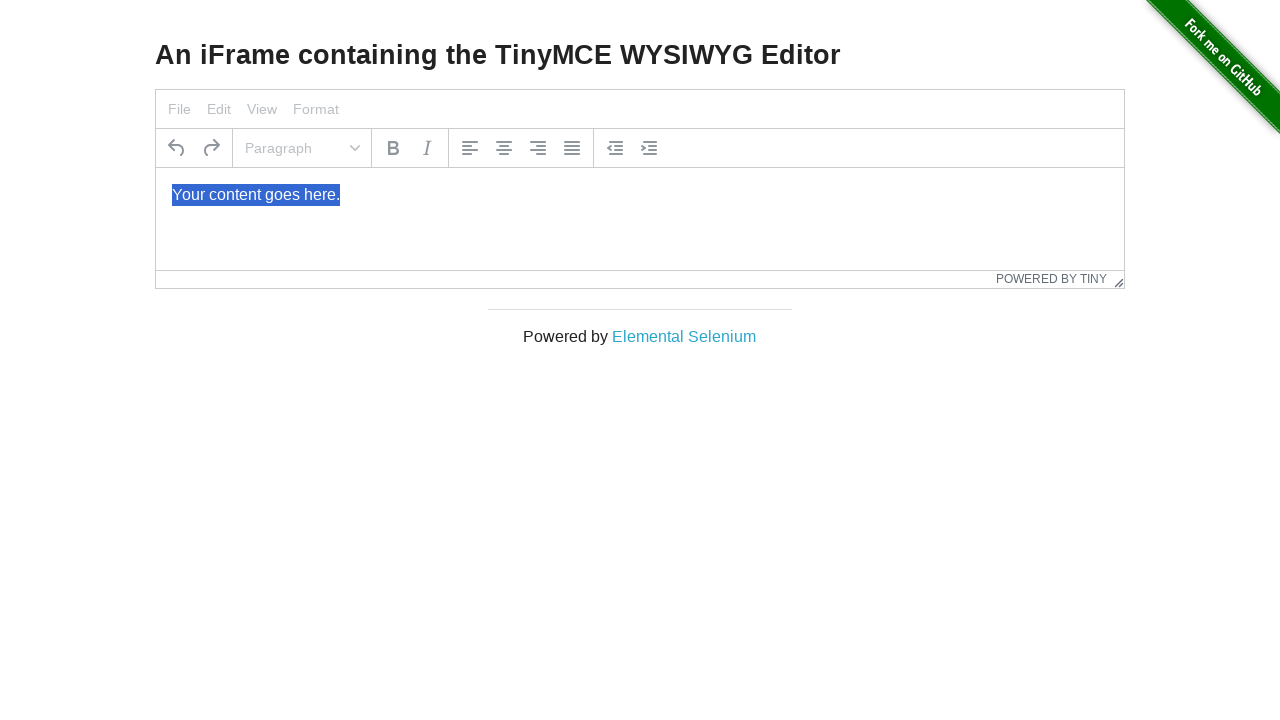